Tests a math challenge form by reading a value from the page, calculating a mathematical result (log of absolute value of 12*sin(x)), filling in the answer, checking required checkboxes/options, and submitting the form.

Starting URL: https://suninjuly.github.io/math.html

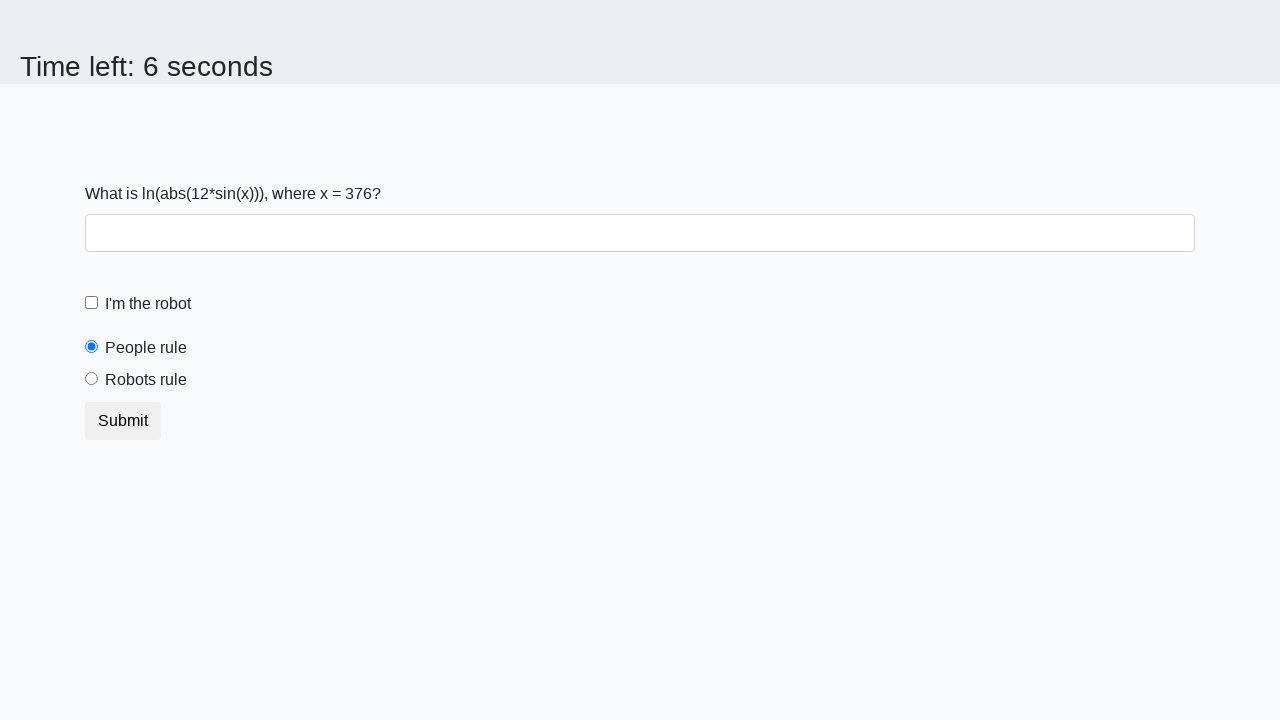

Located the x value element on the page
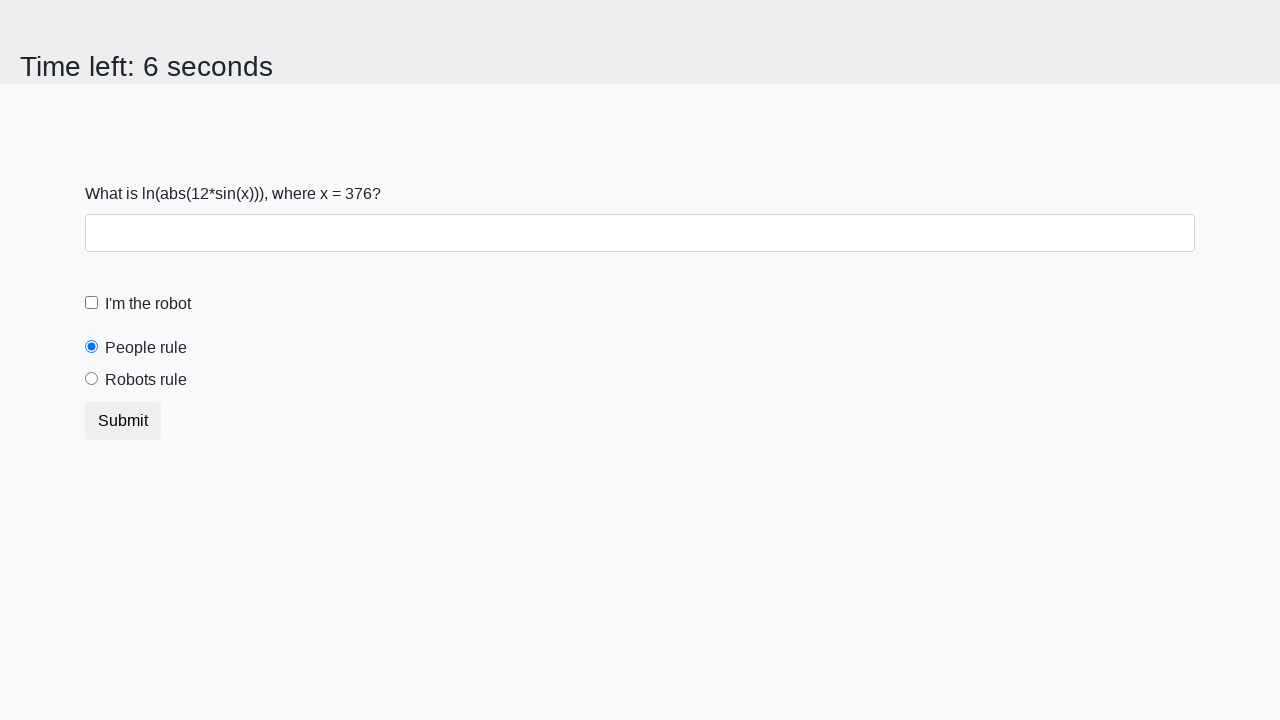

Read x value from page: 376
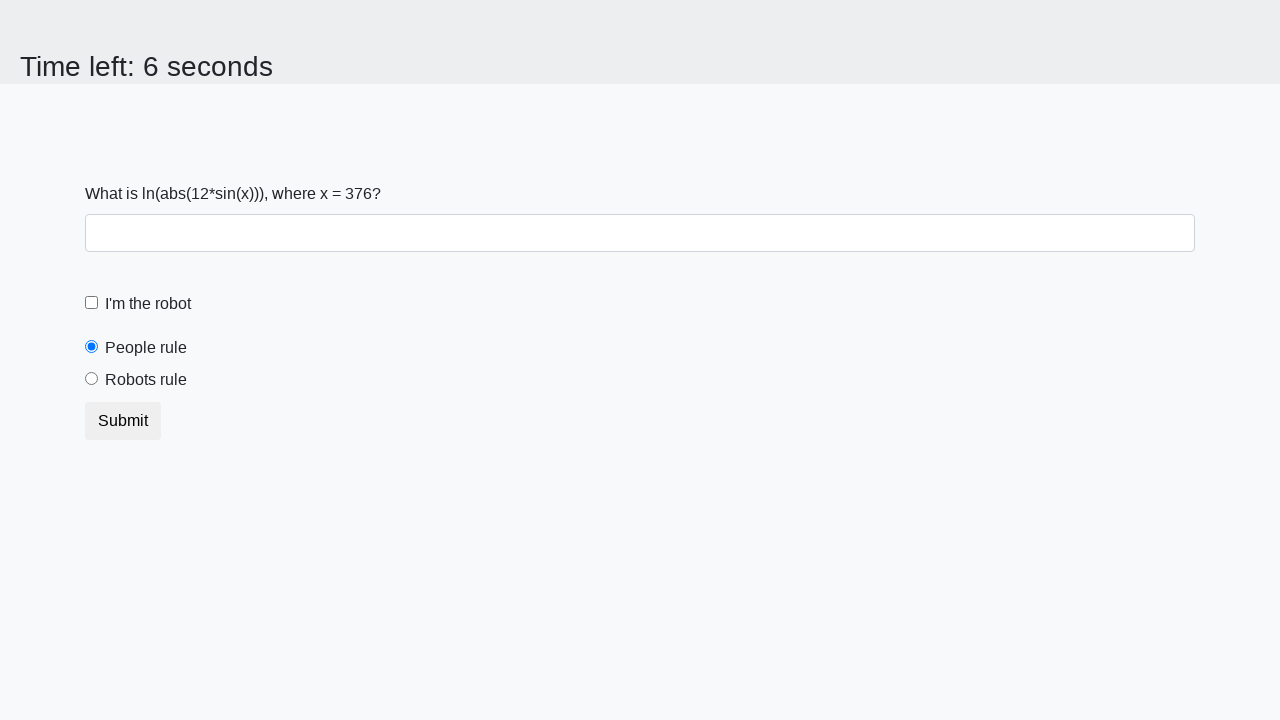

Calculated answer using formula log(|12*sin(x)|): 2.30654419803846
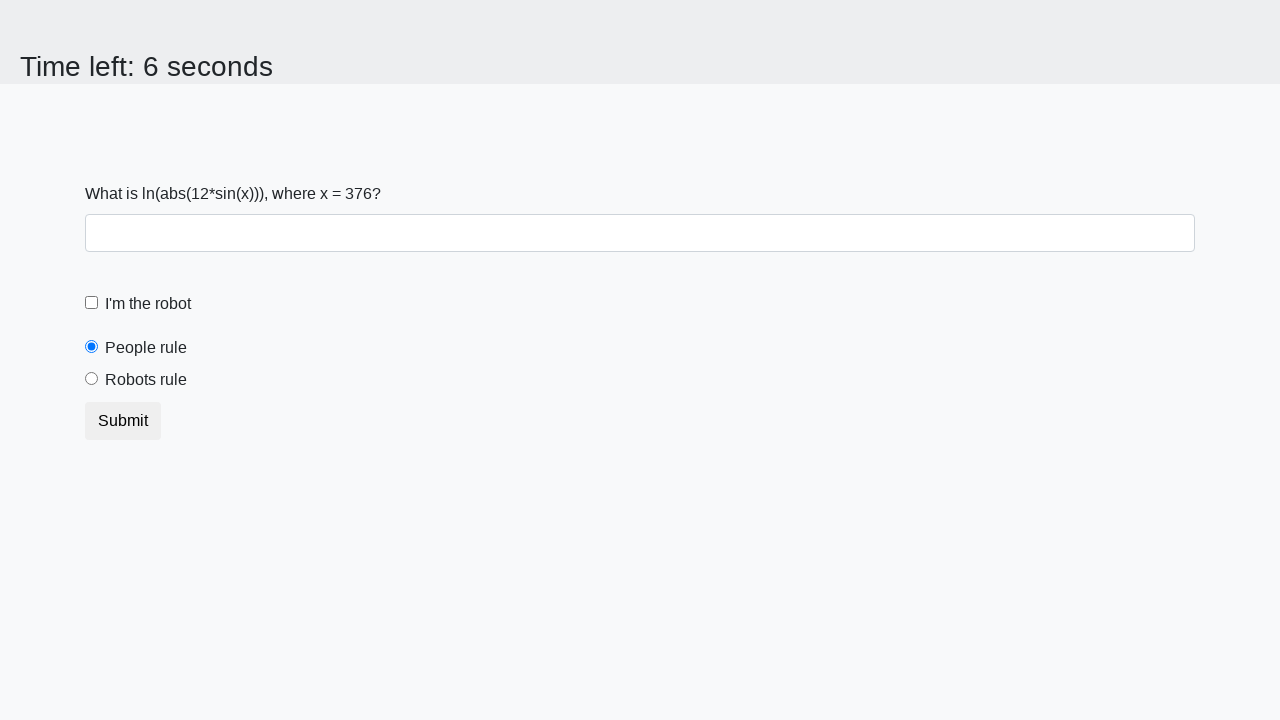

Filled answer field with calculated value: 2.30654419803846 on #answer
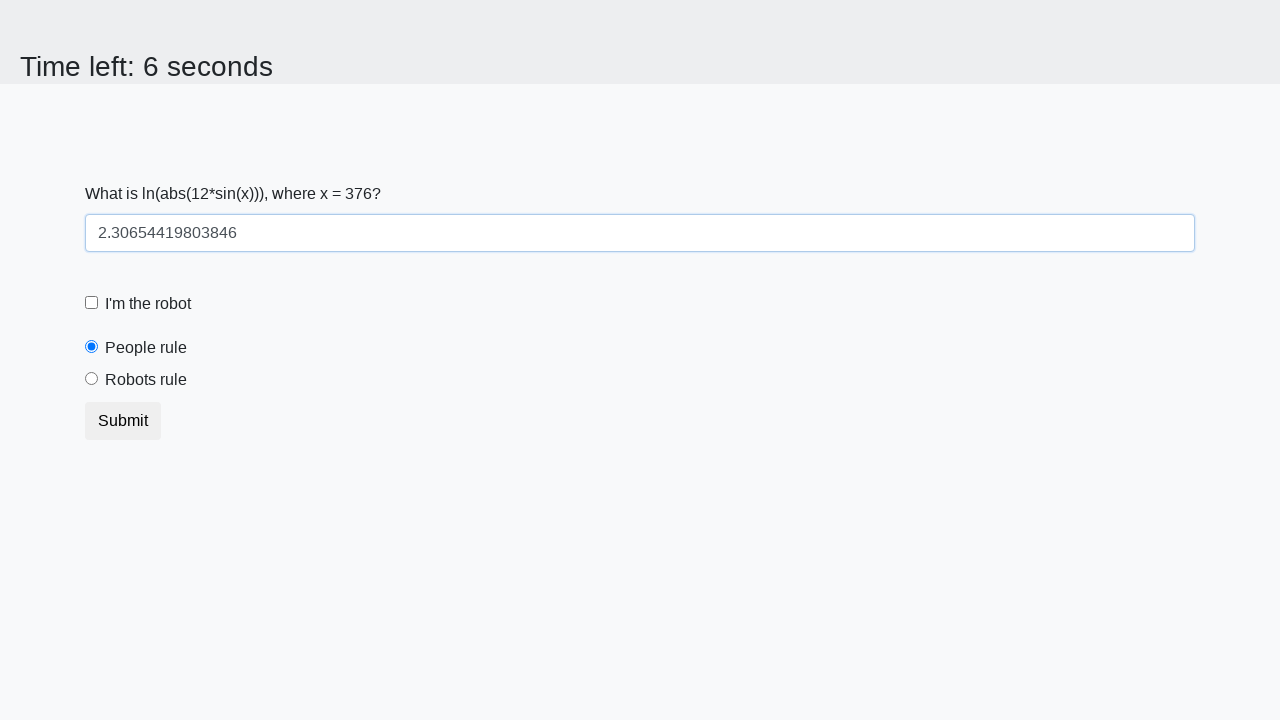

Checked the robot checkbox at (92, 303) on #robotCheckbox
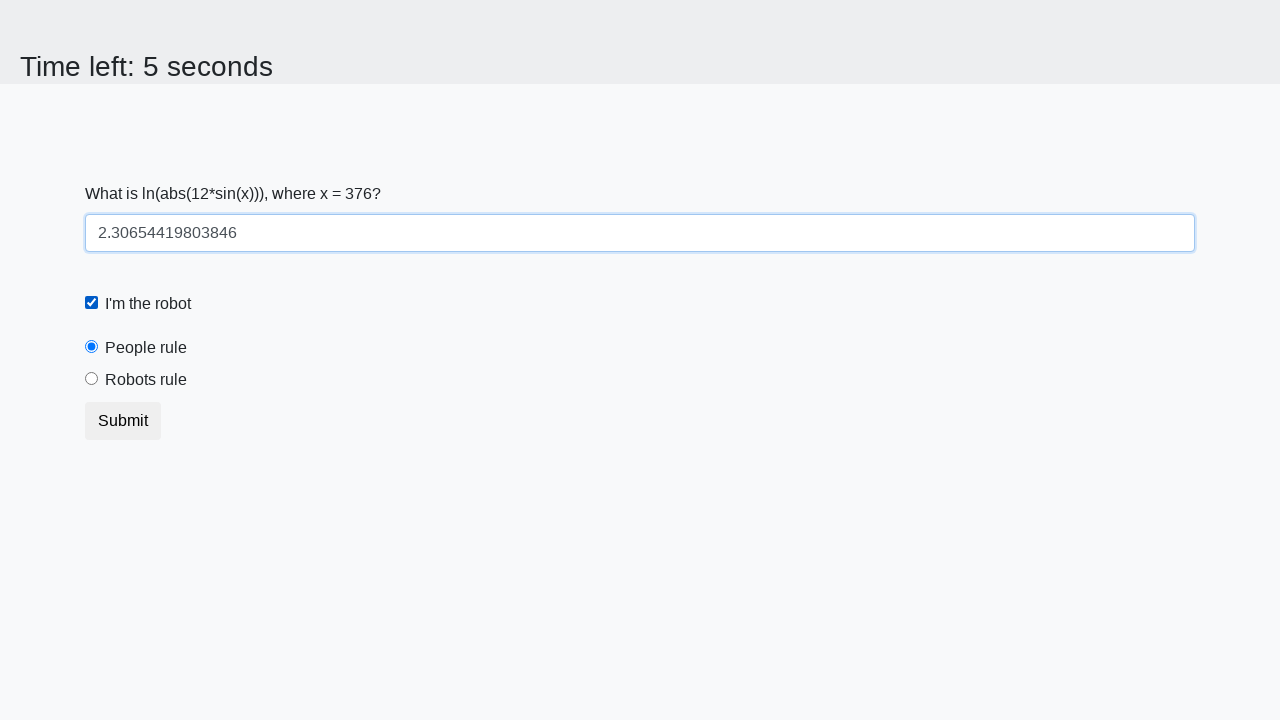

Clicked the robots rule option at (92, 379) on #robotsRule
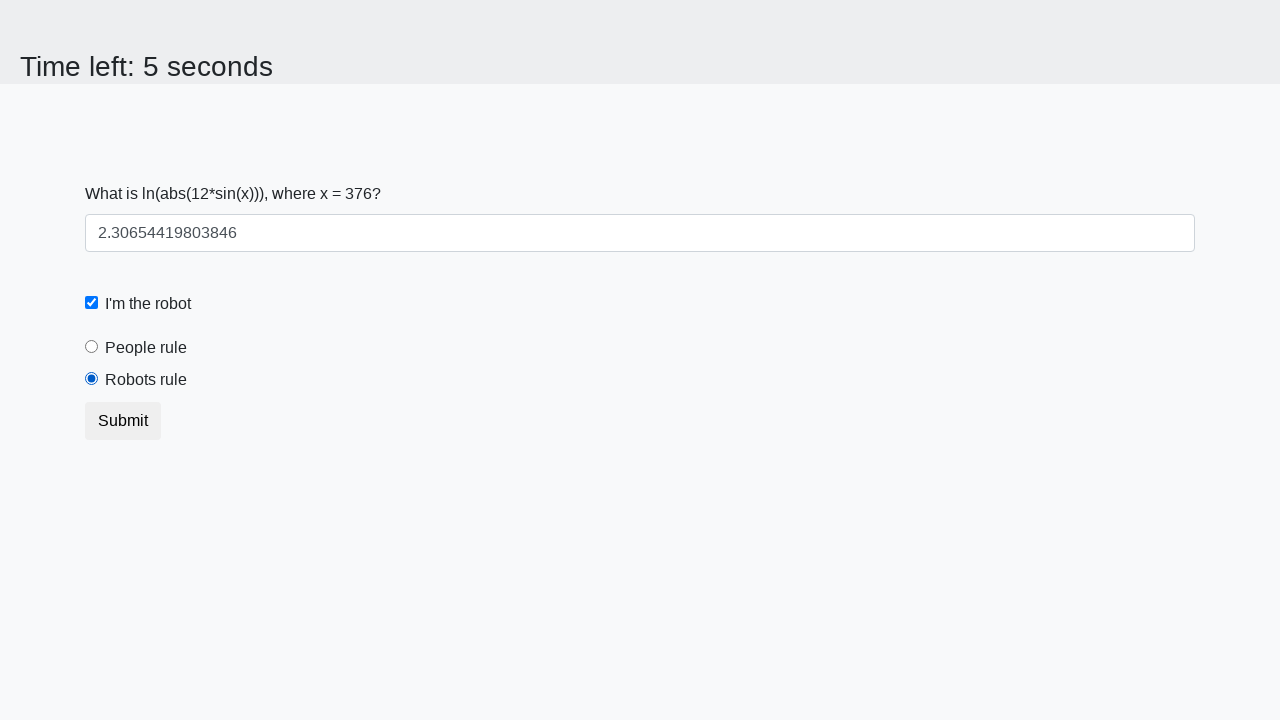

Submitted the form at (123, 421) on button.btn
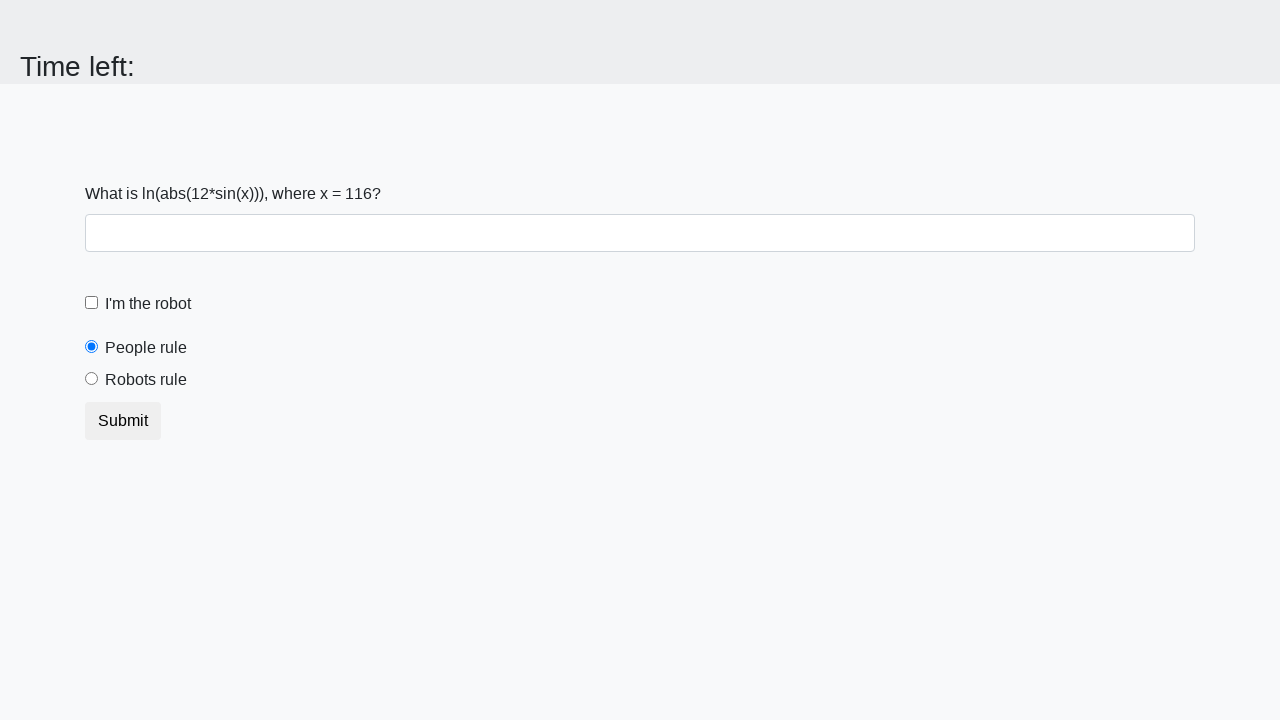

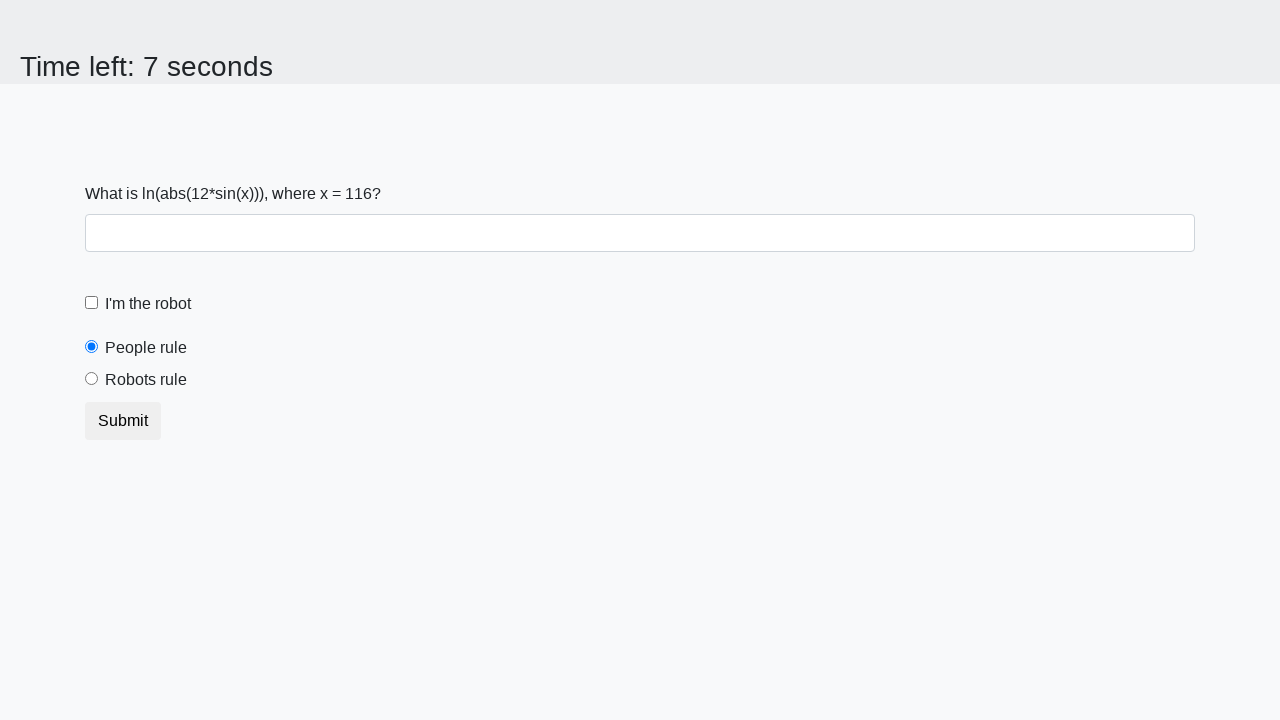